Tests checkbox functionality by checking and unchecking multiple checkboxes (Monday, Wednesday, Friday)

Starting URL: https://testautomationpractice.blogspot.com/

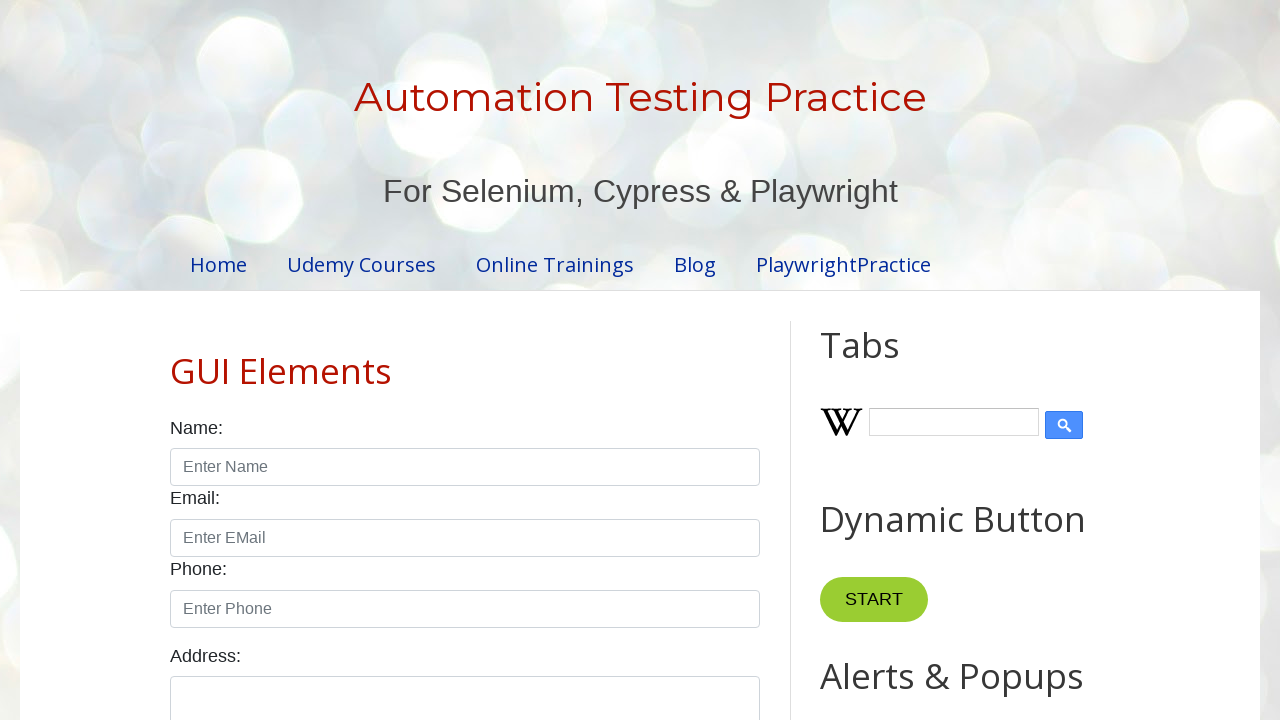

Checked checkbox: //input[@id='monday'] at (272, 360) on //input[@id='monday']
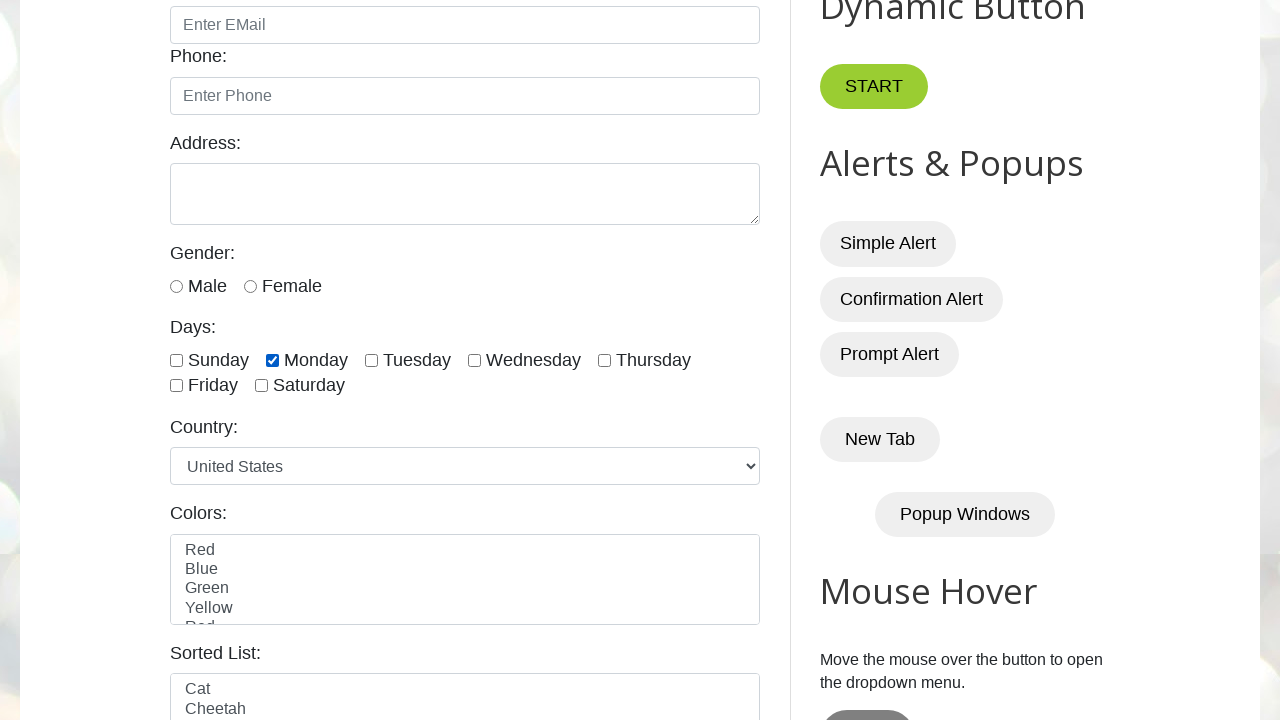

Checked checkbox: //input[@id='wednesday'] at (474, 360) on //input[@id='wednesday']
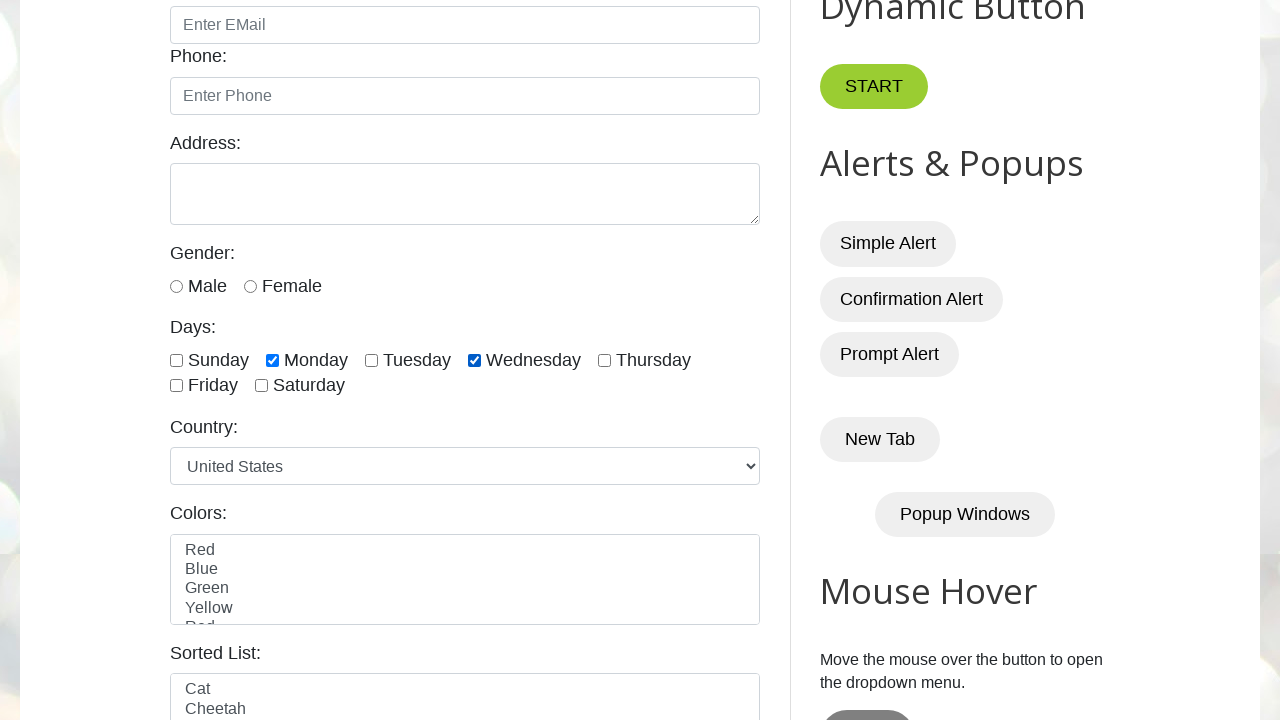

Checked checkbox: //input[@id='friday'] at (176, 386) on //input[@id='friday']
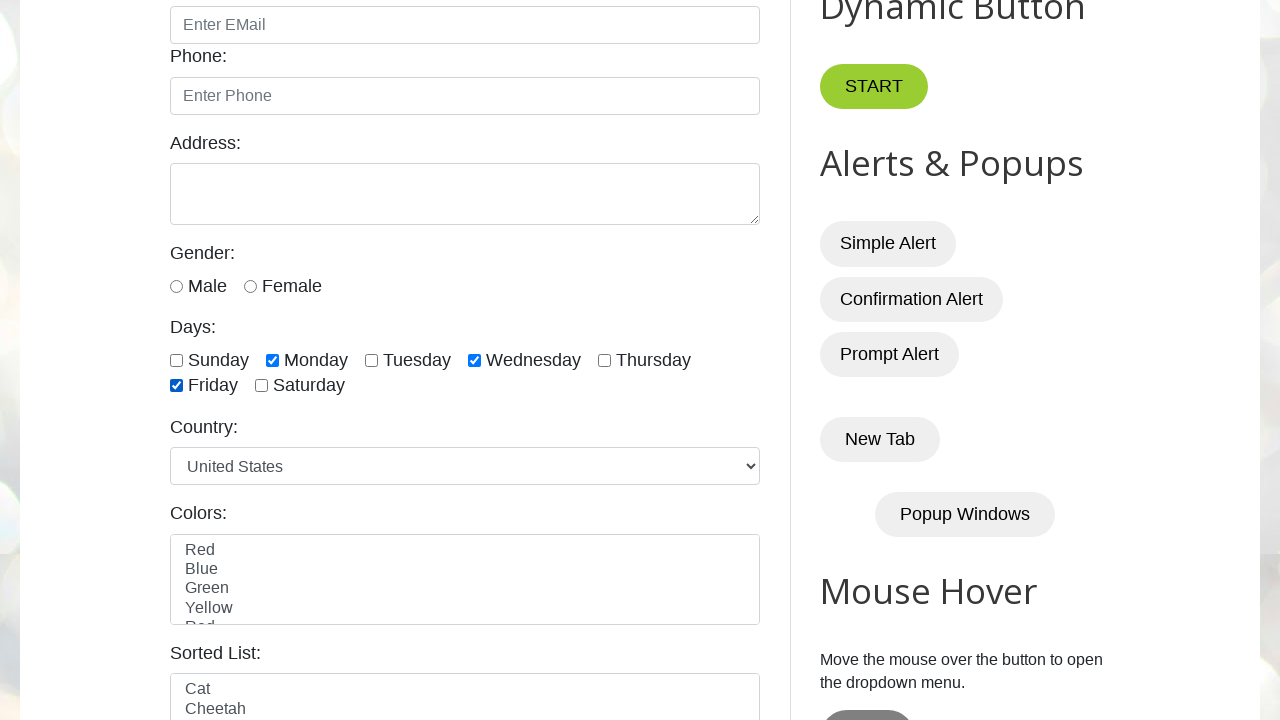

Waited 2000ms for UI to settle
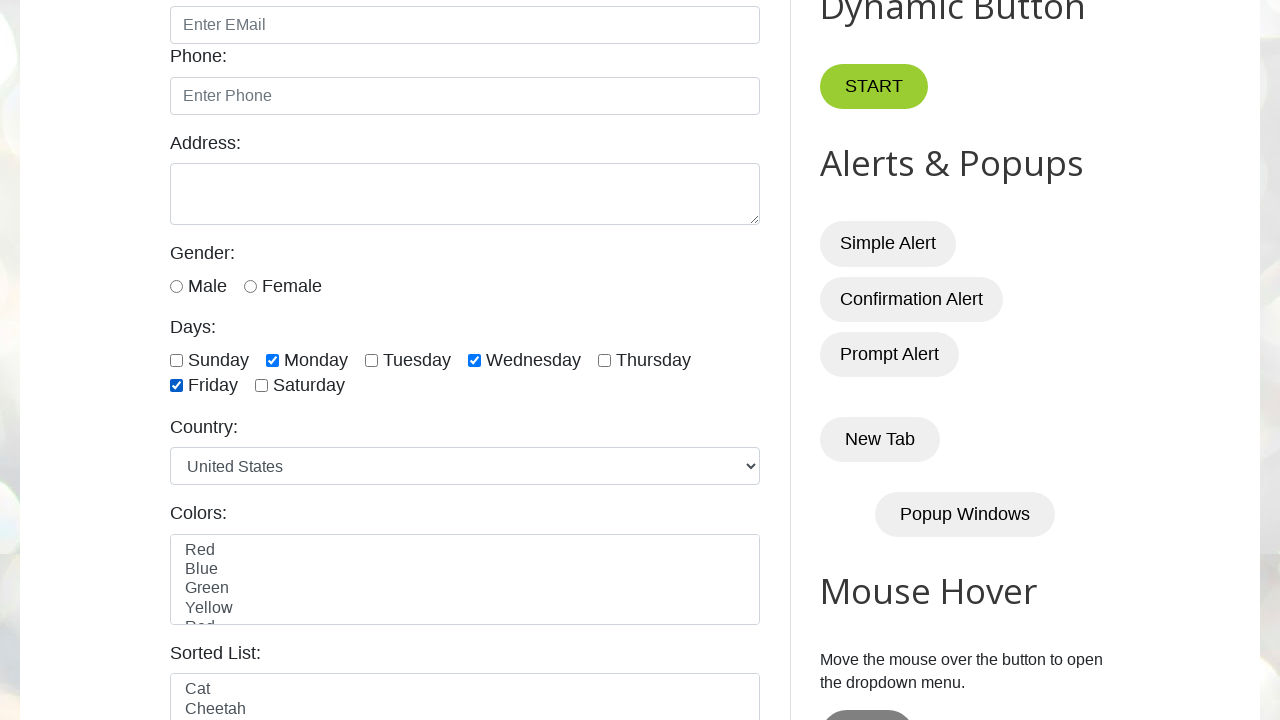

Unchecked checkbox: //input[@id='monday'] at (272, 360) on //input[@id='monday']
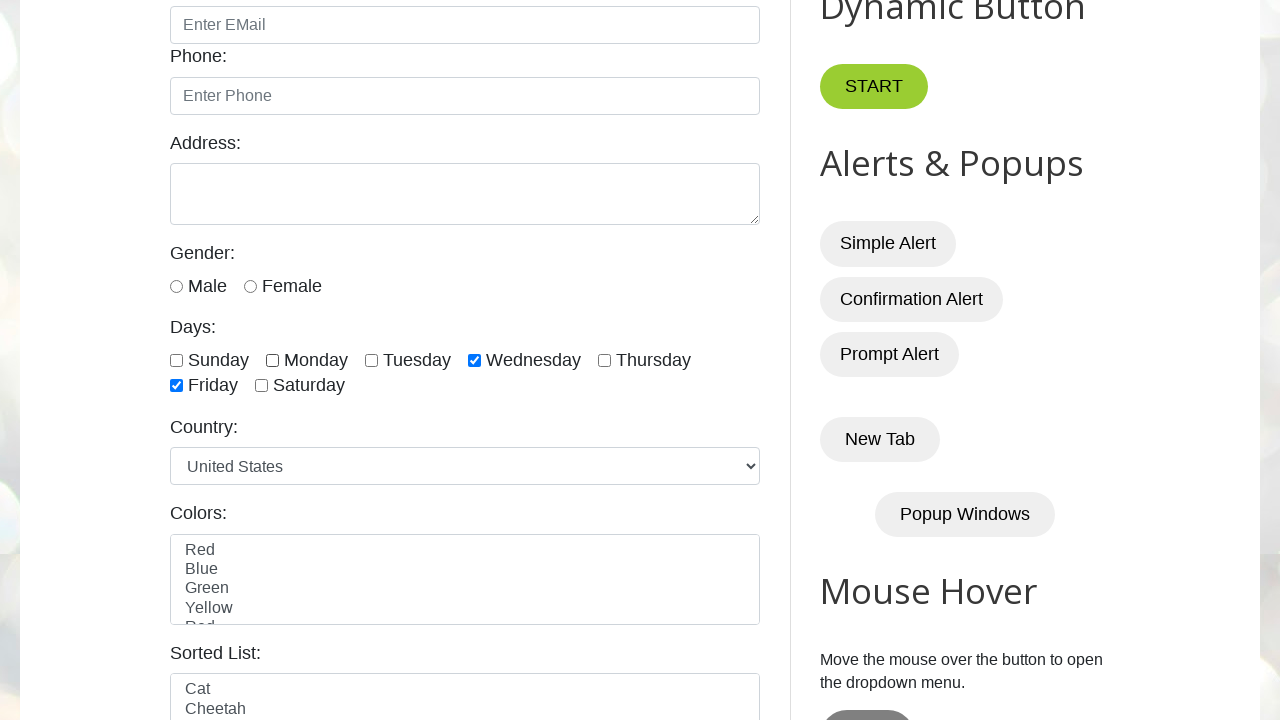

Unchecked checkbox: //input[@id='wednesday'] at (474, 360) on //input[@id='wednesday']
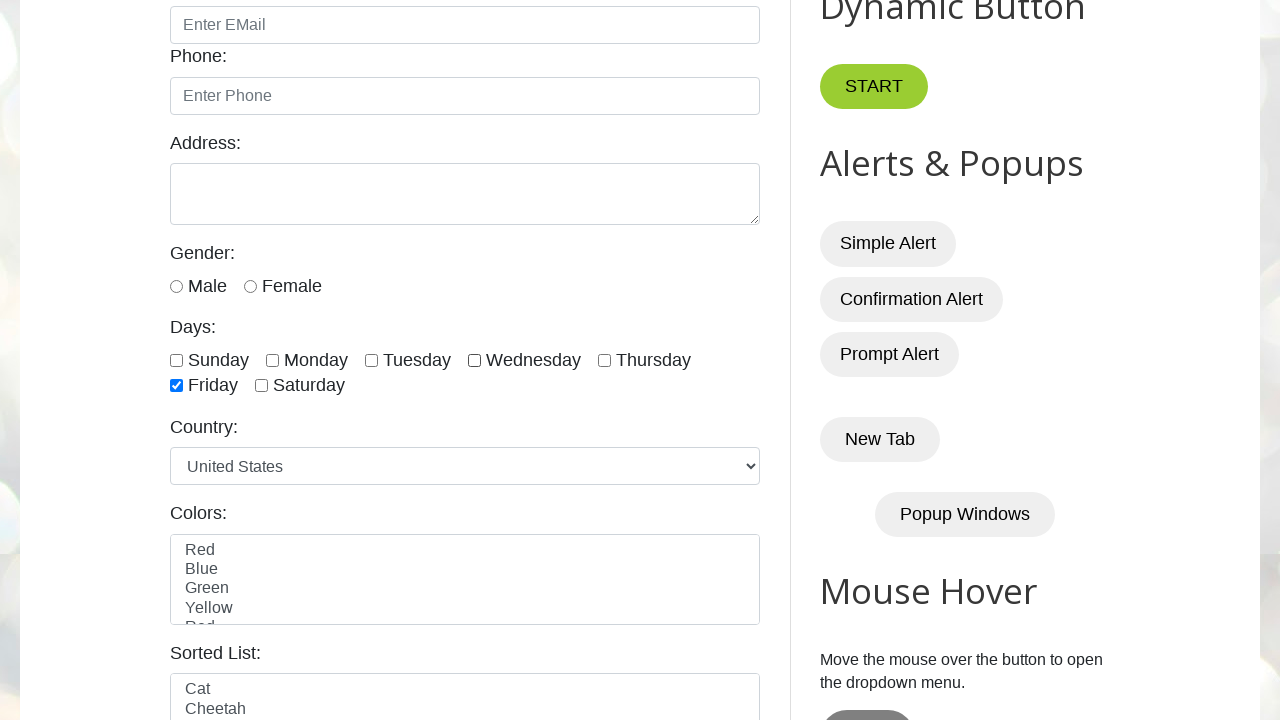

Unchecked checkbox: //input[@id='friday'] at (176, 386) on //input[@id='friday']
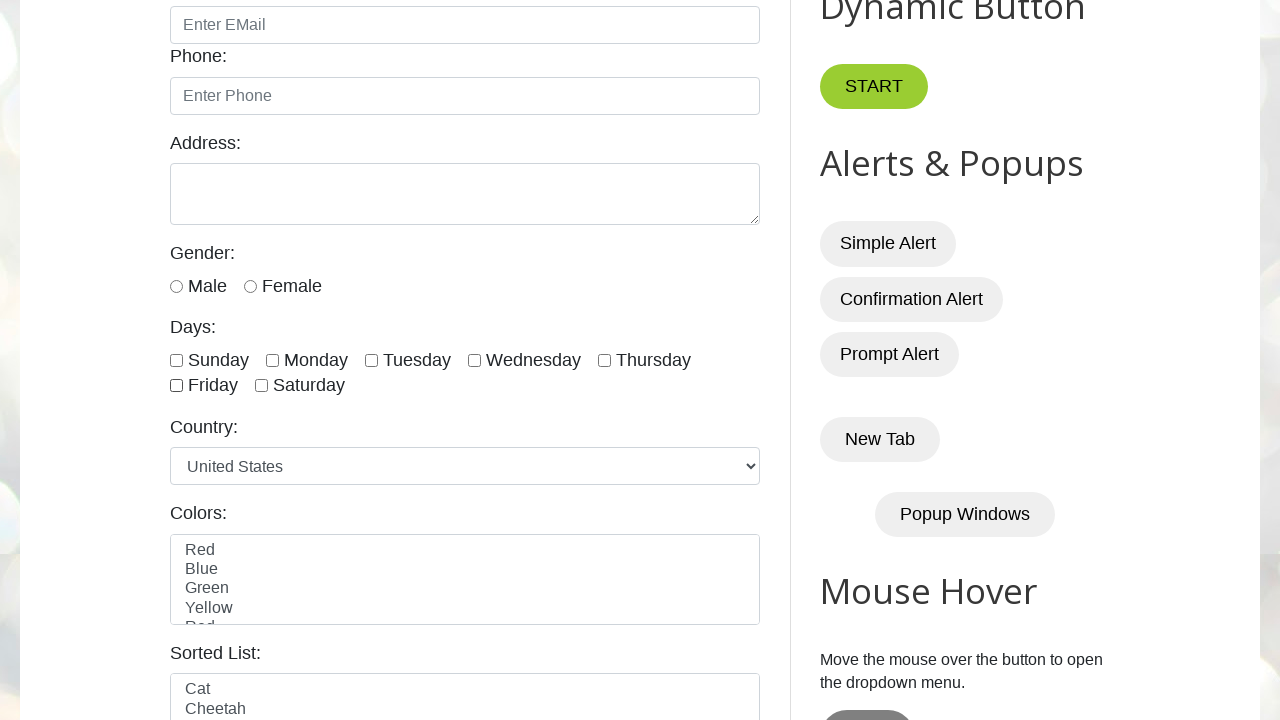

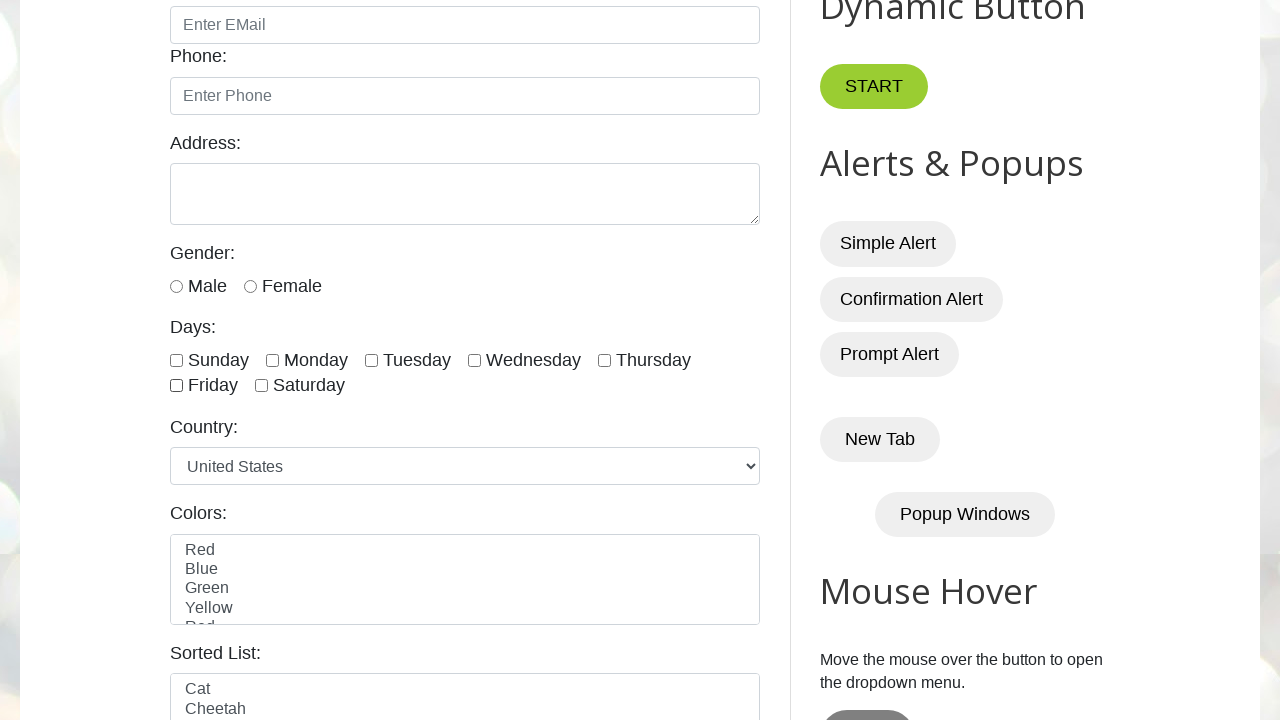